Tests double-click functionality by double-clicking a button that triggers an alert message

Starting URL: https://selenium08.blogspot.com/2019/11/double-click.html

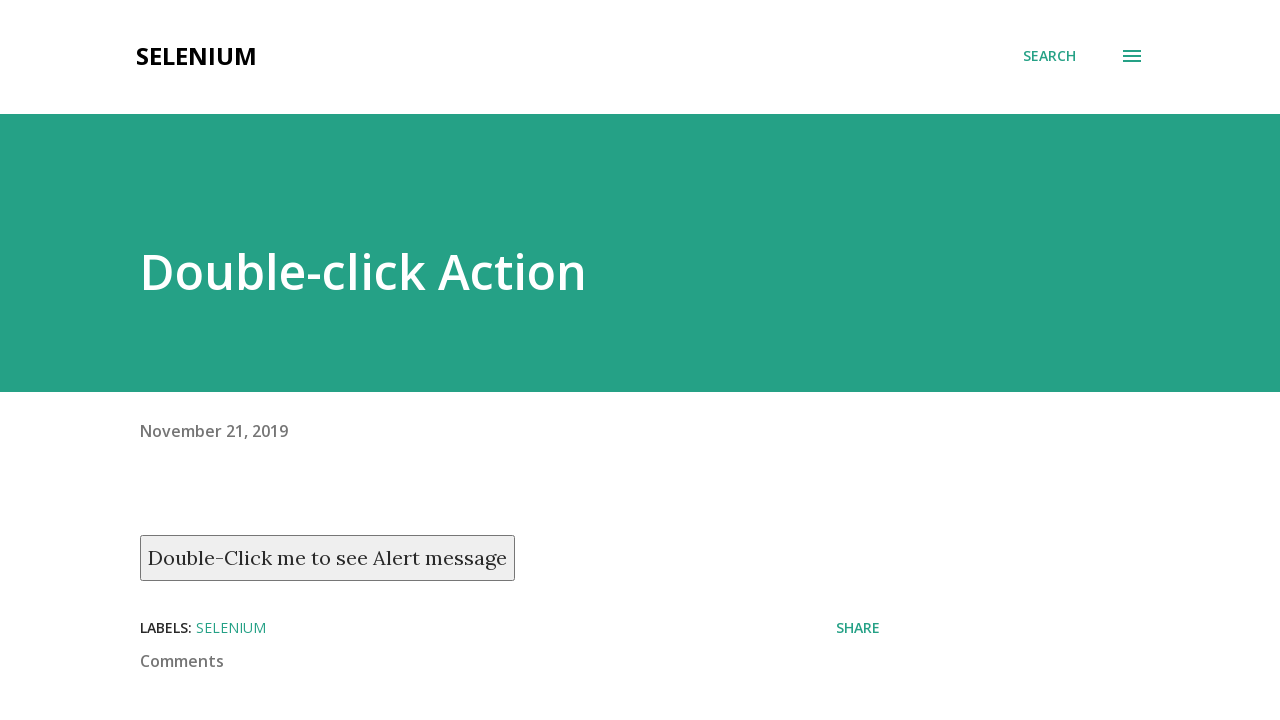

Located the double-click button element
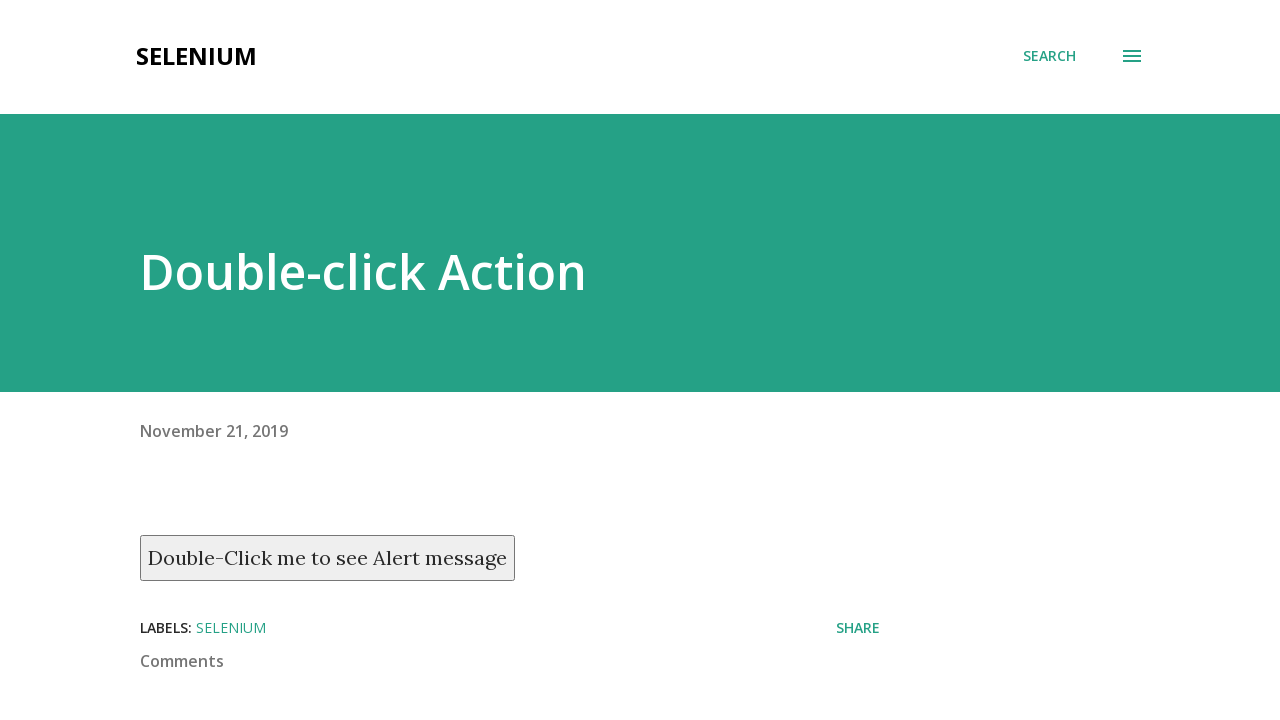

Performed double-click action on the button at (328, 558) on xpath=//button[text()='Double-Click me to see Alert message']
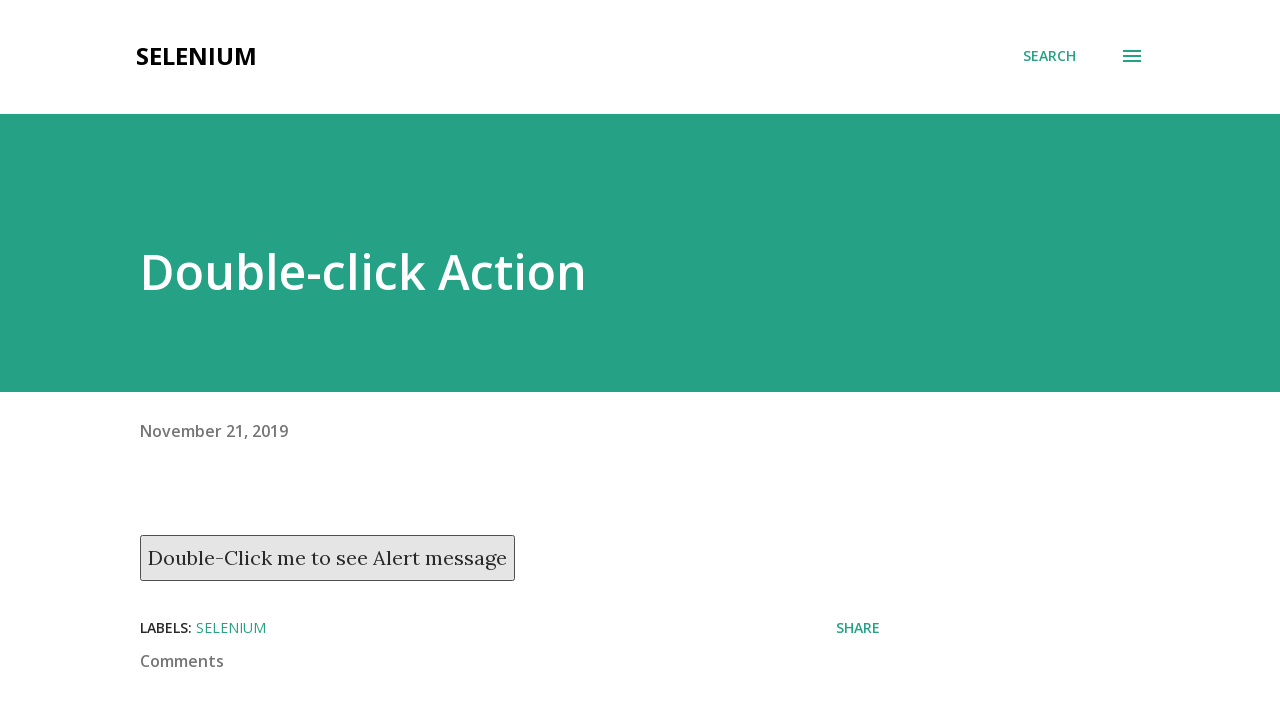

Set up alert handler to accept dialogs
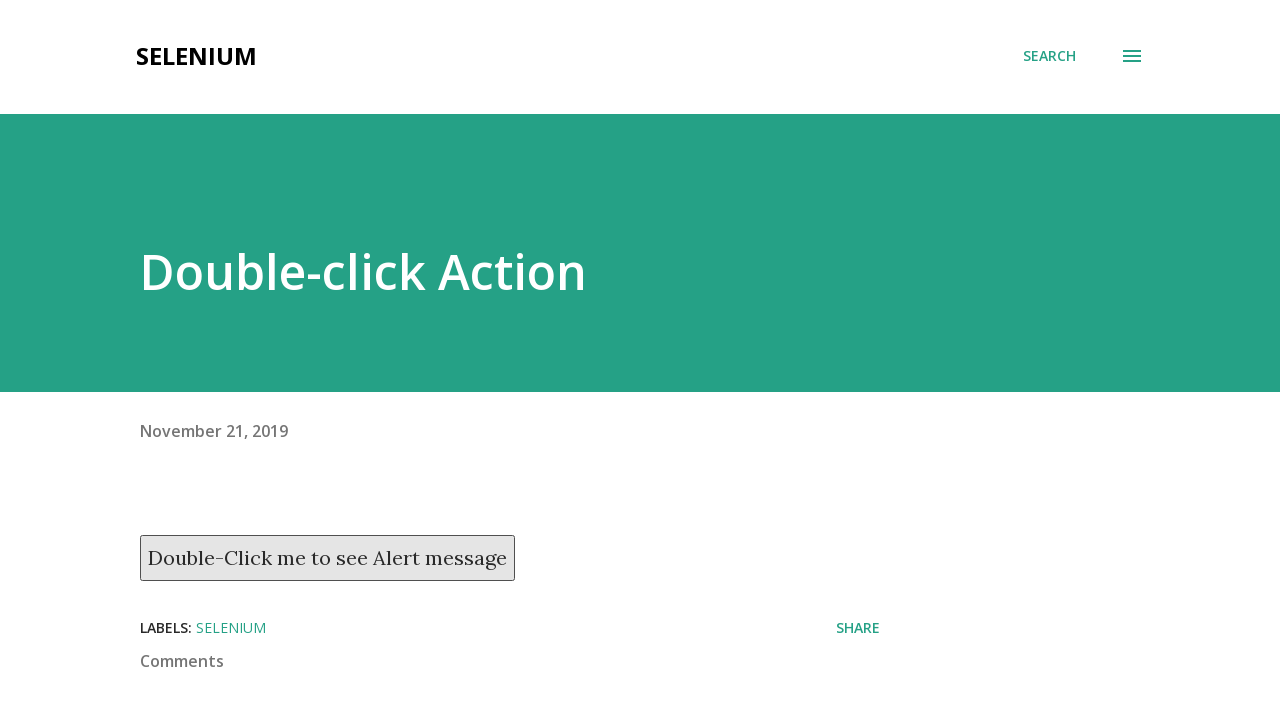

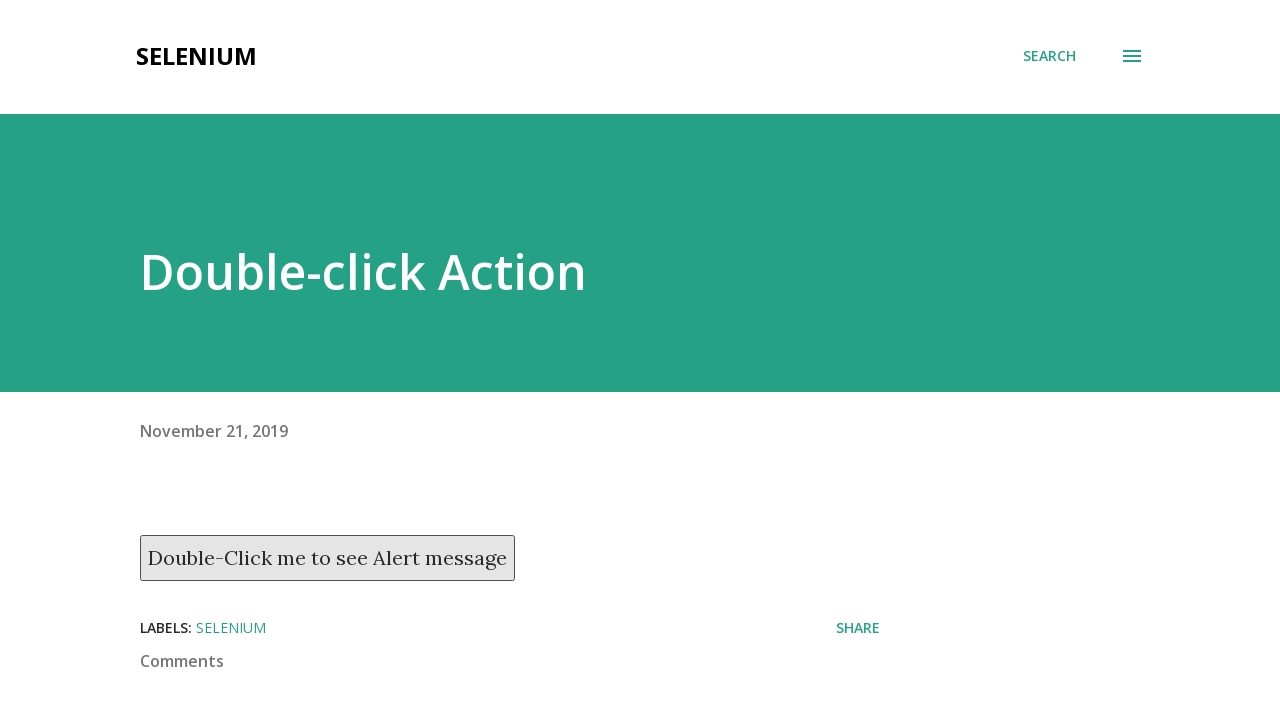